Navigates to a practice website with tables and interacts with table elements to verify their presence and structure

Starting URL: https://practice.expandtesting.com/tables

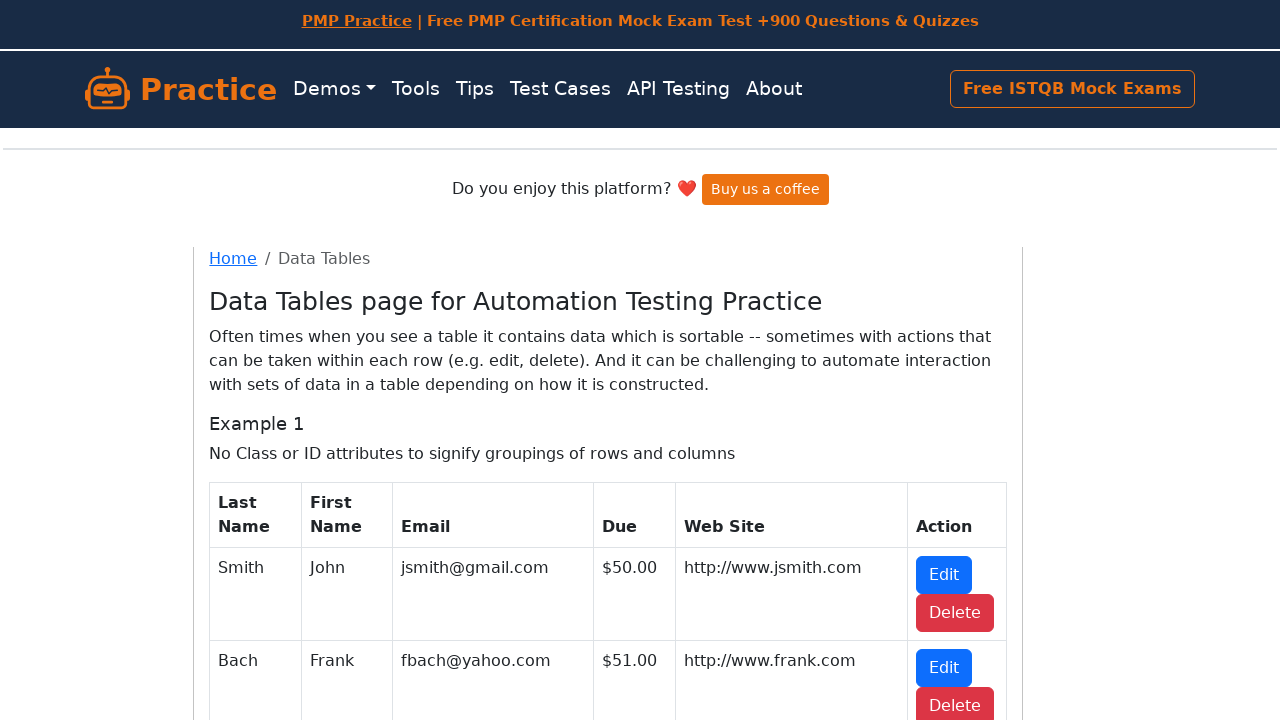

Navigated to practice website with tables
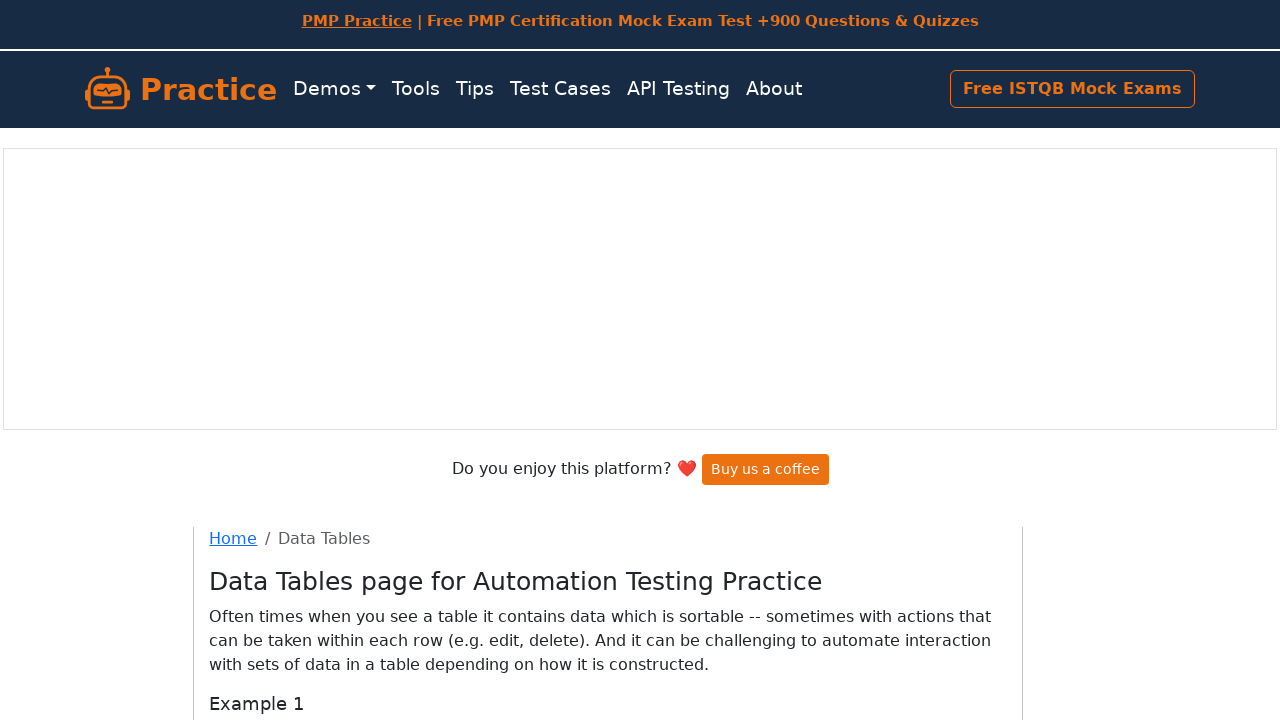

Table with id 'table1' loaded and became visible
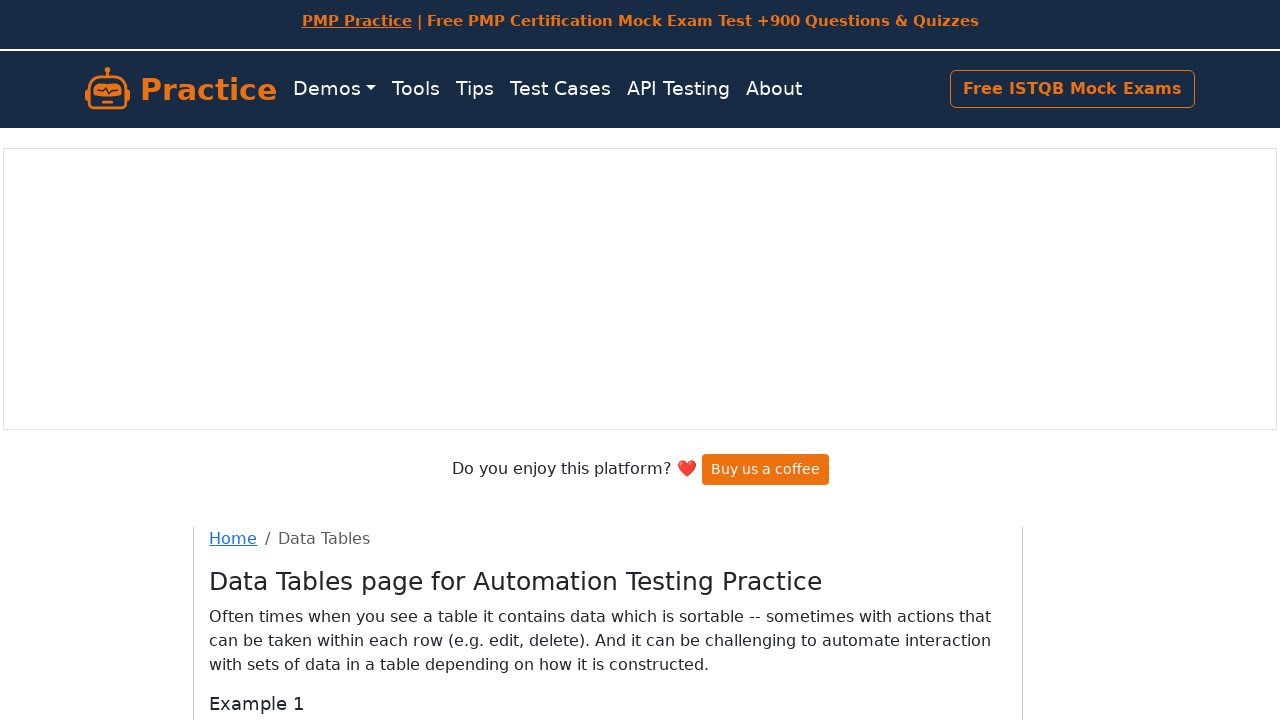

Retrieved all table rows - found 4 rows
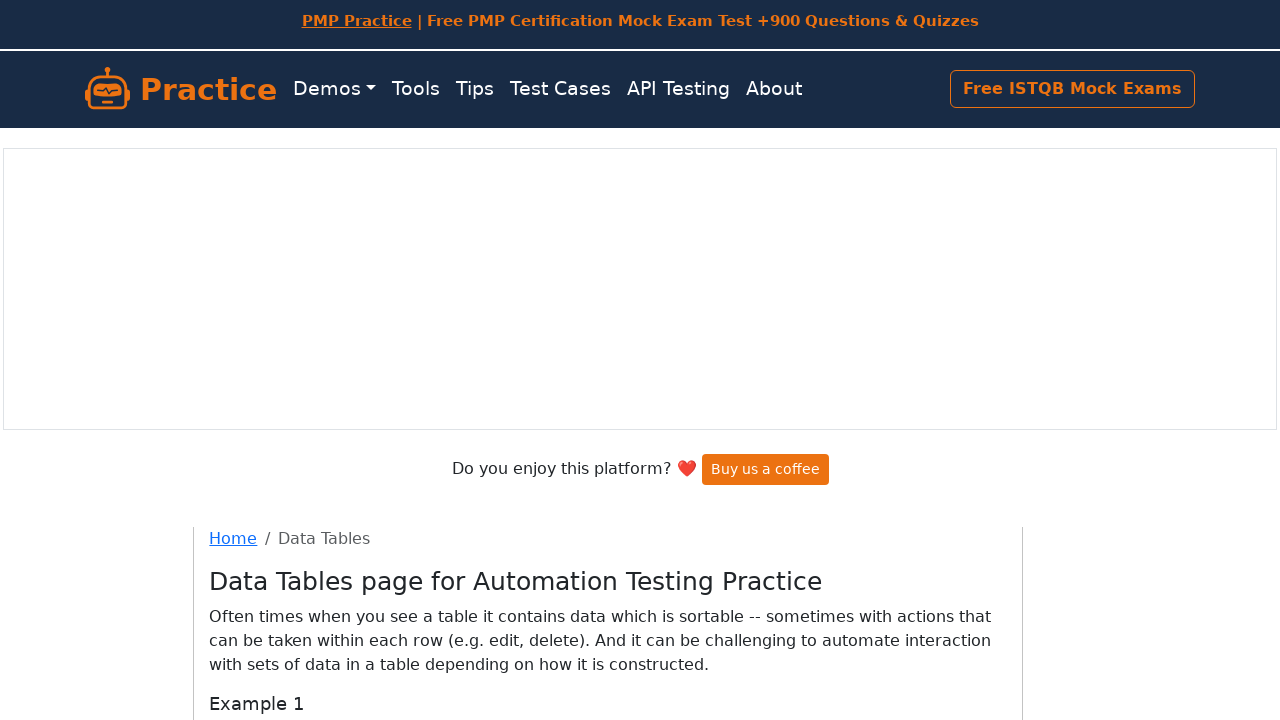

Retrieved all table header columns - found 6 columns
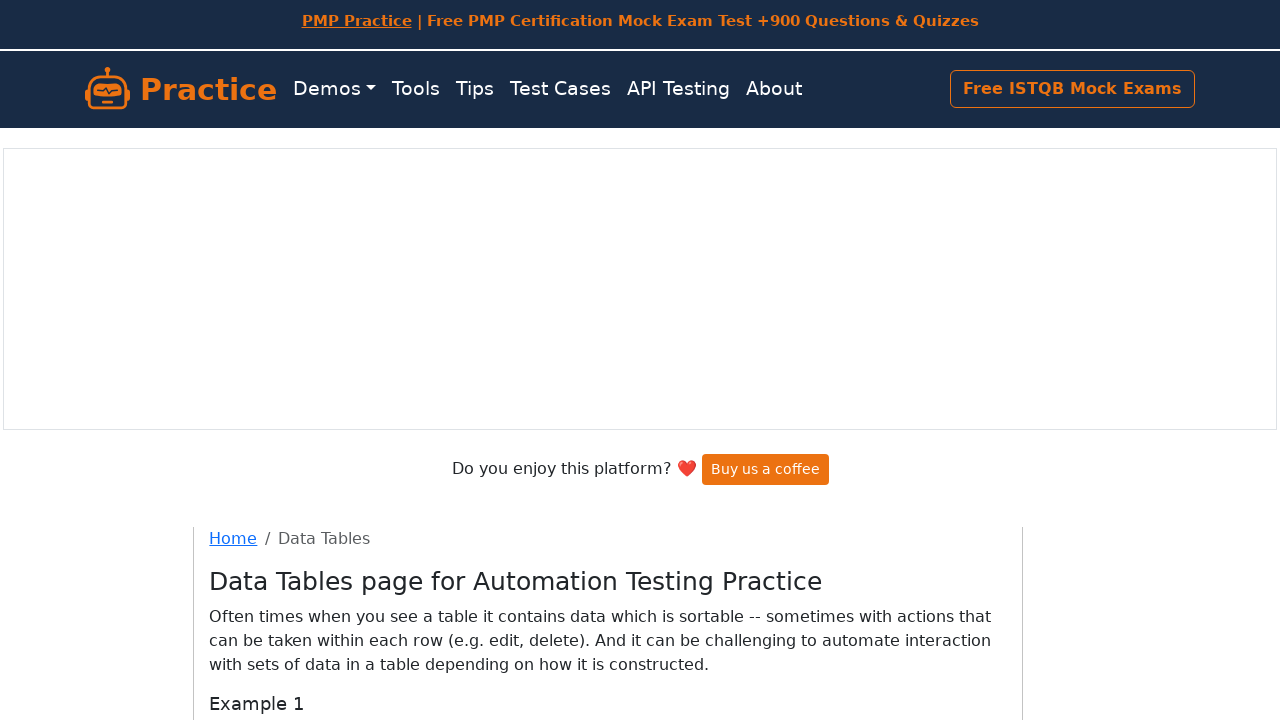

Verified that table has at least one row
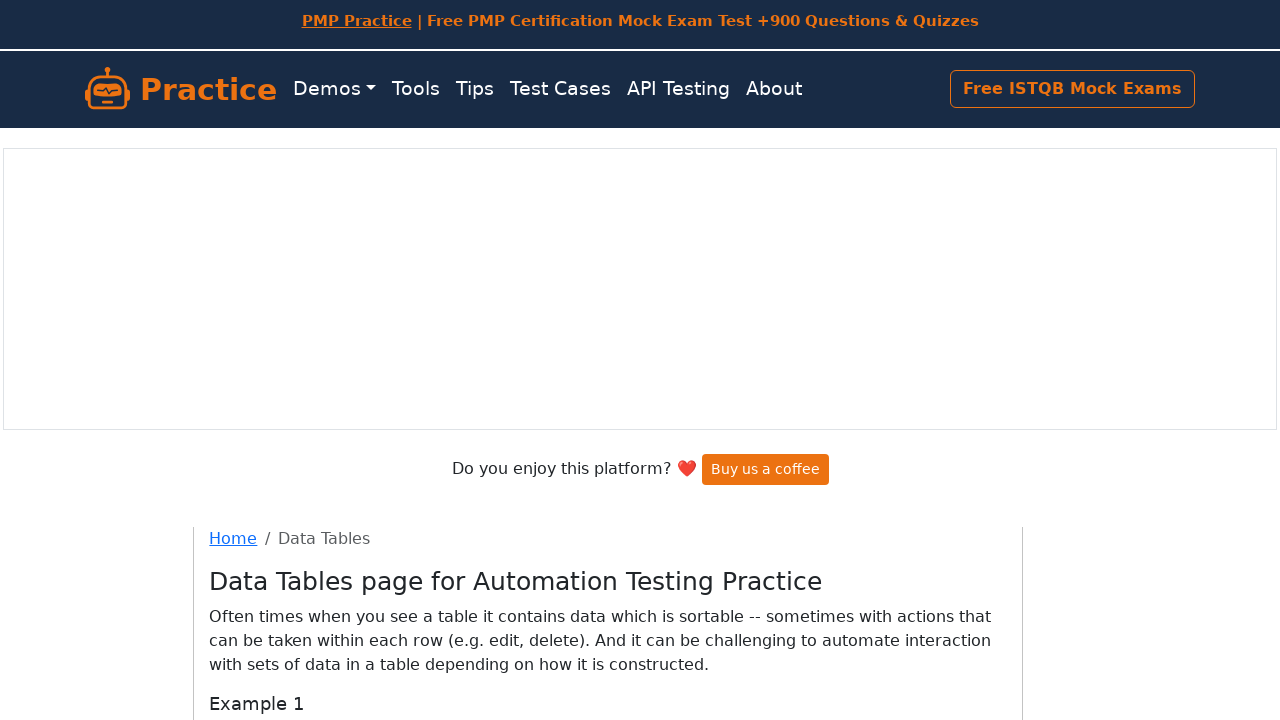

Verified that table has at least one column
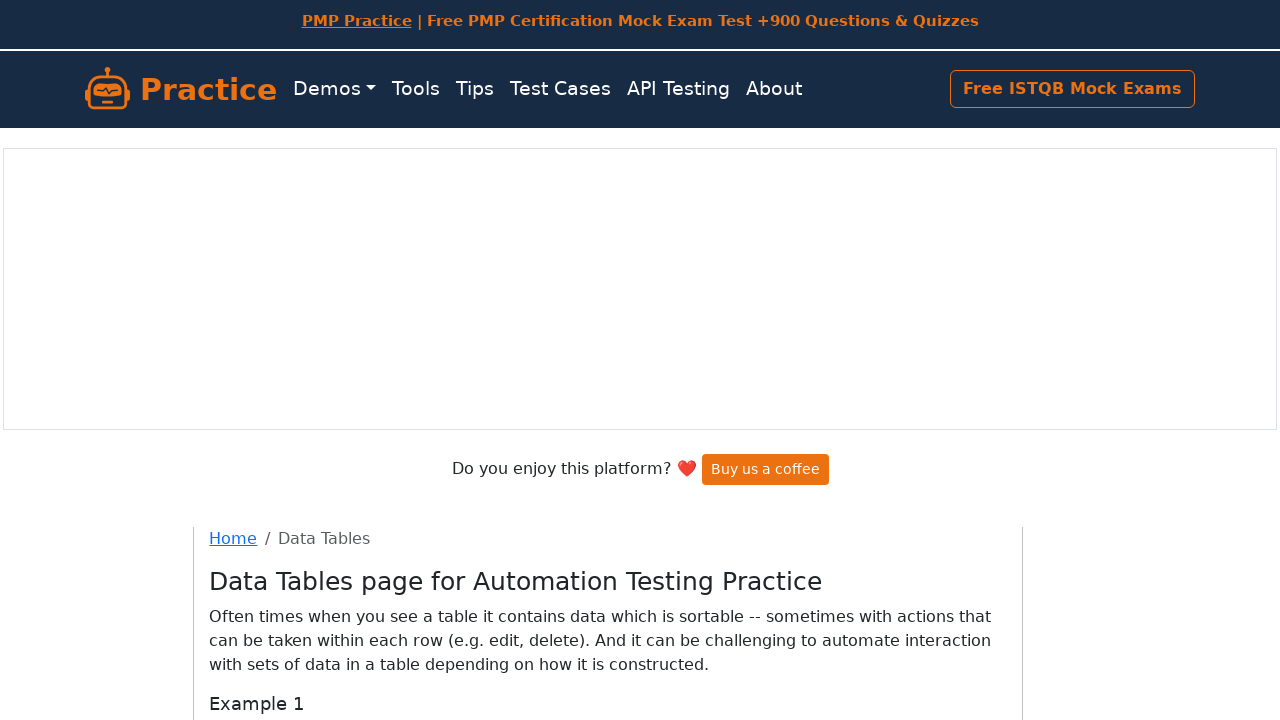

Verified cell at row 1, column 1 is visible and accessible
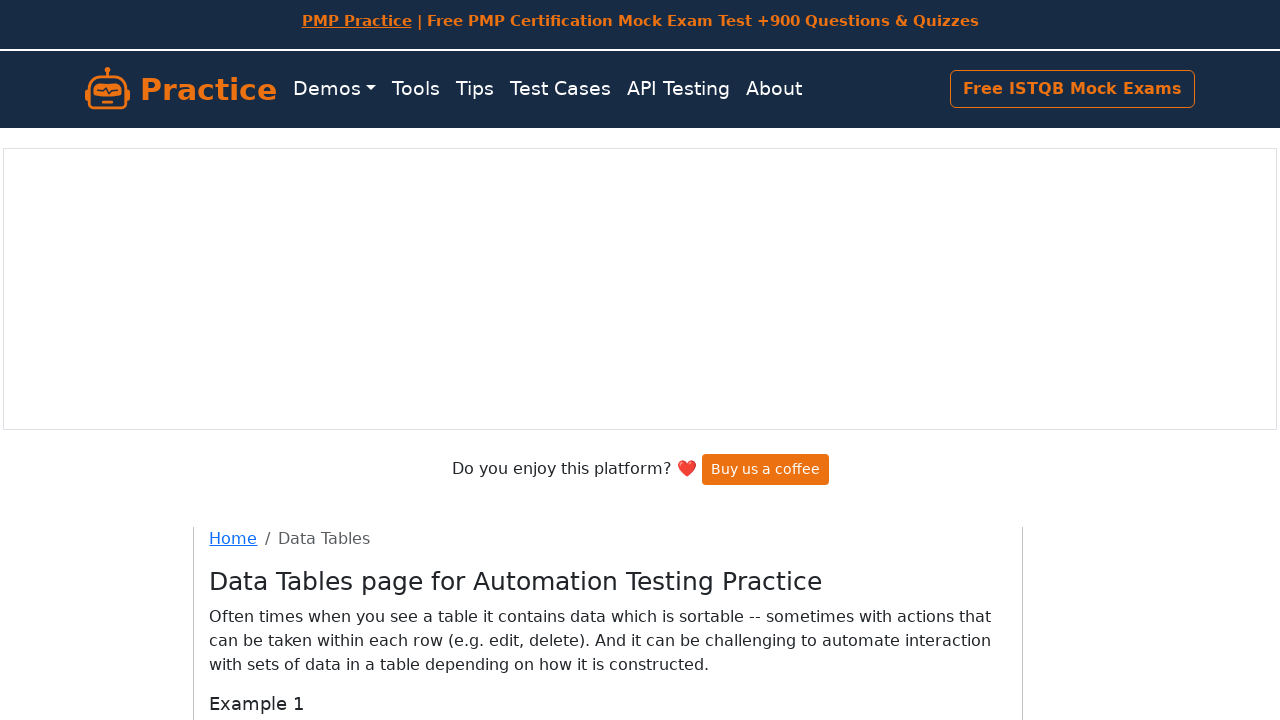

Verified cell at row 1, column 2 is visible and accessible
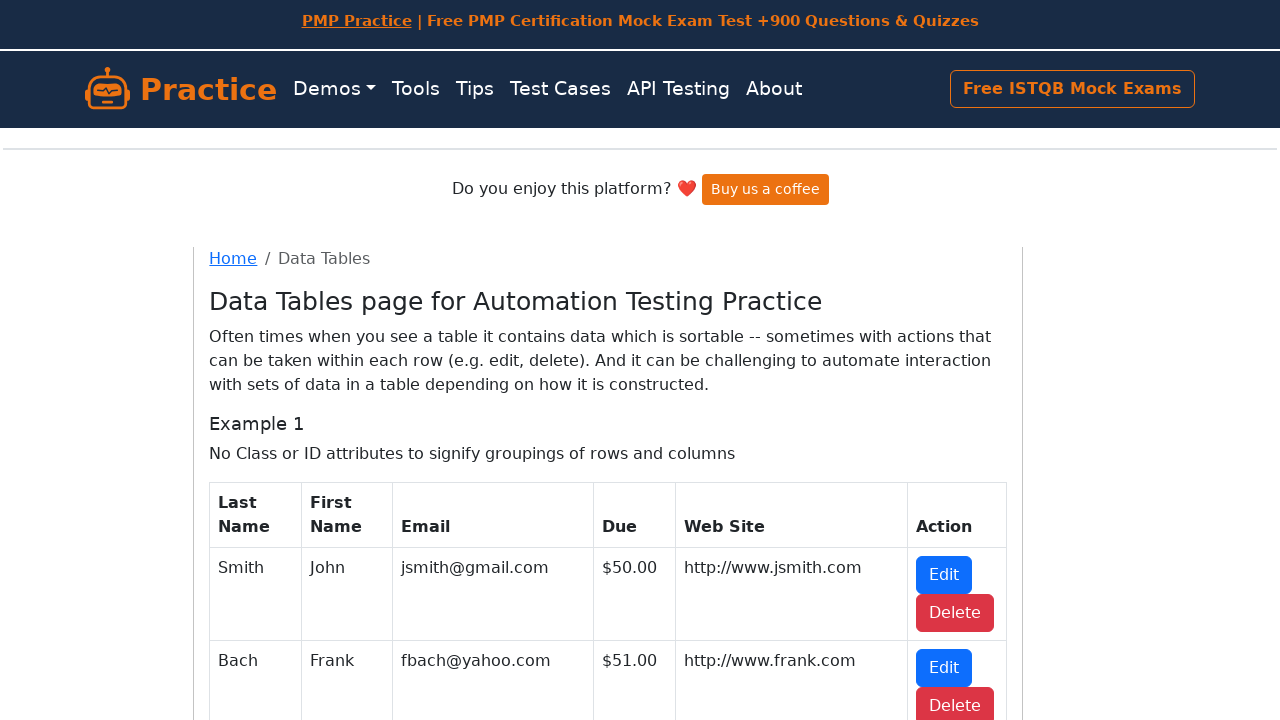

Verified cell at row 1, column 3 is visible and accessible
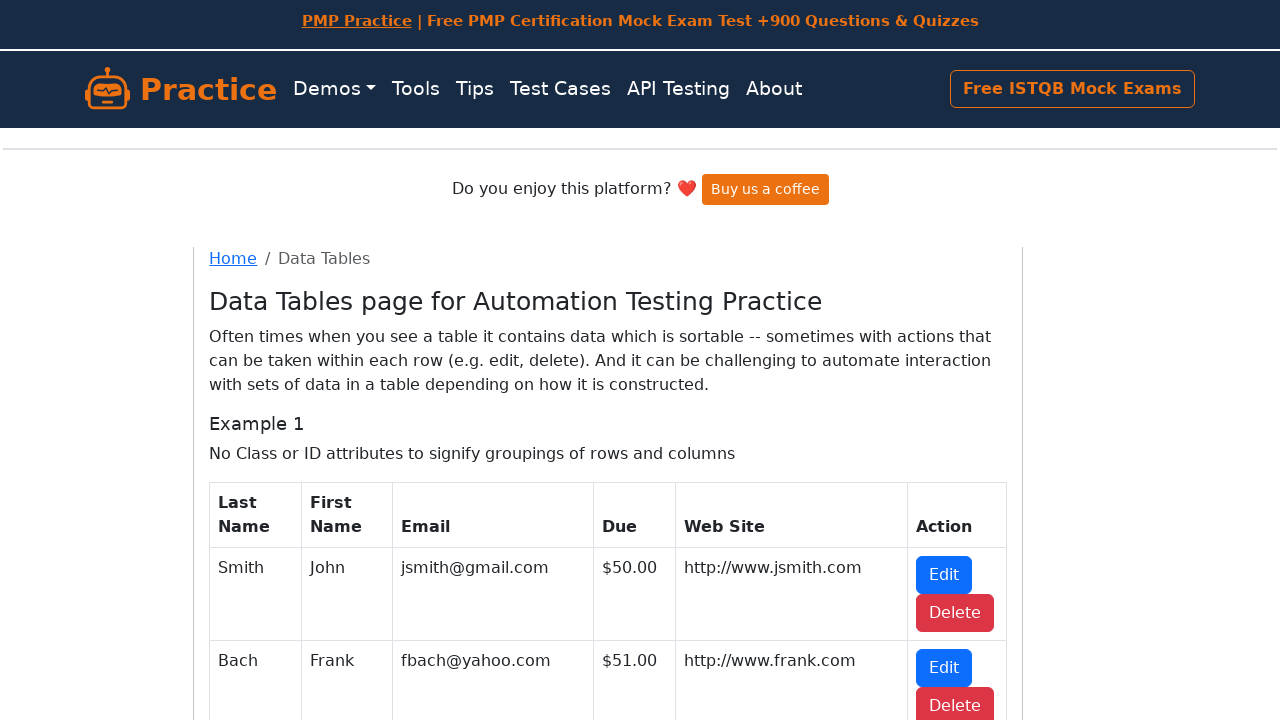

Verified cell at row 1, column 4 is visible and accessible
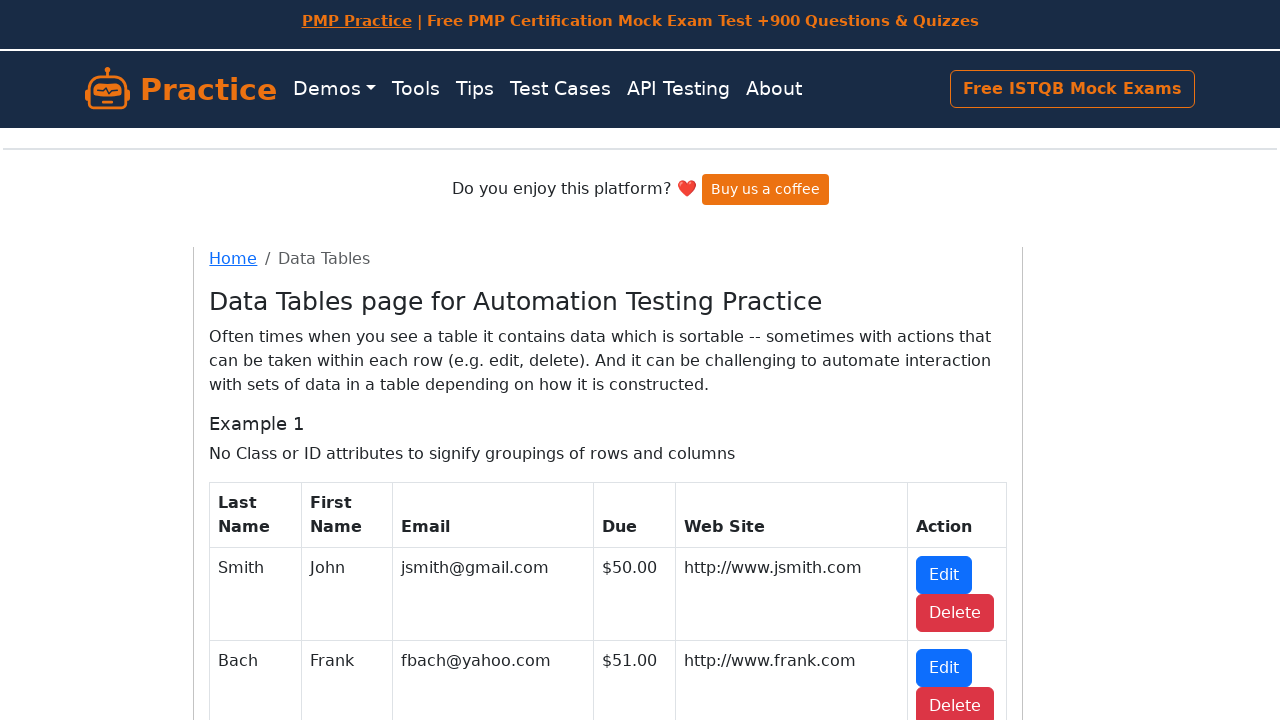

Verified cell at row 1, column 5 is visible and accessible
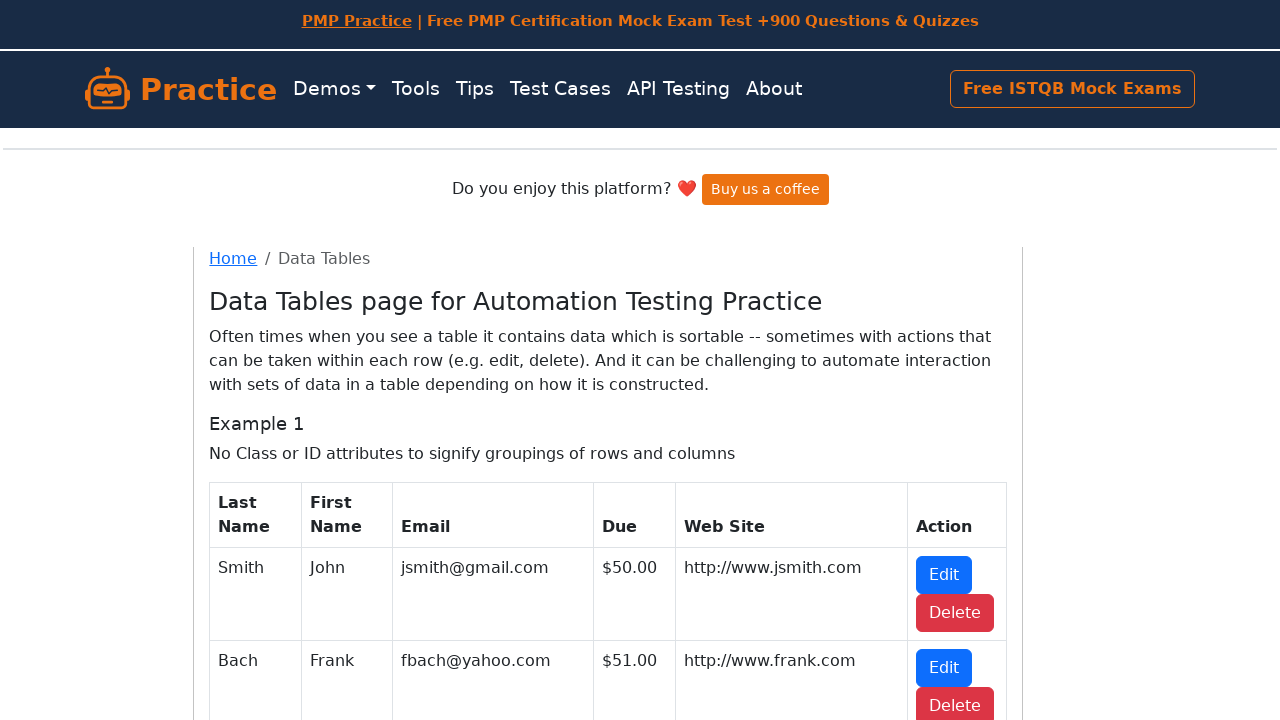

Verified cell at row 1, column 6 is visible and accessible
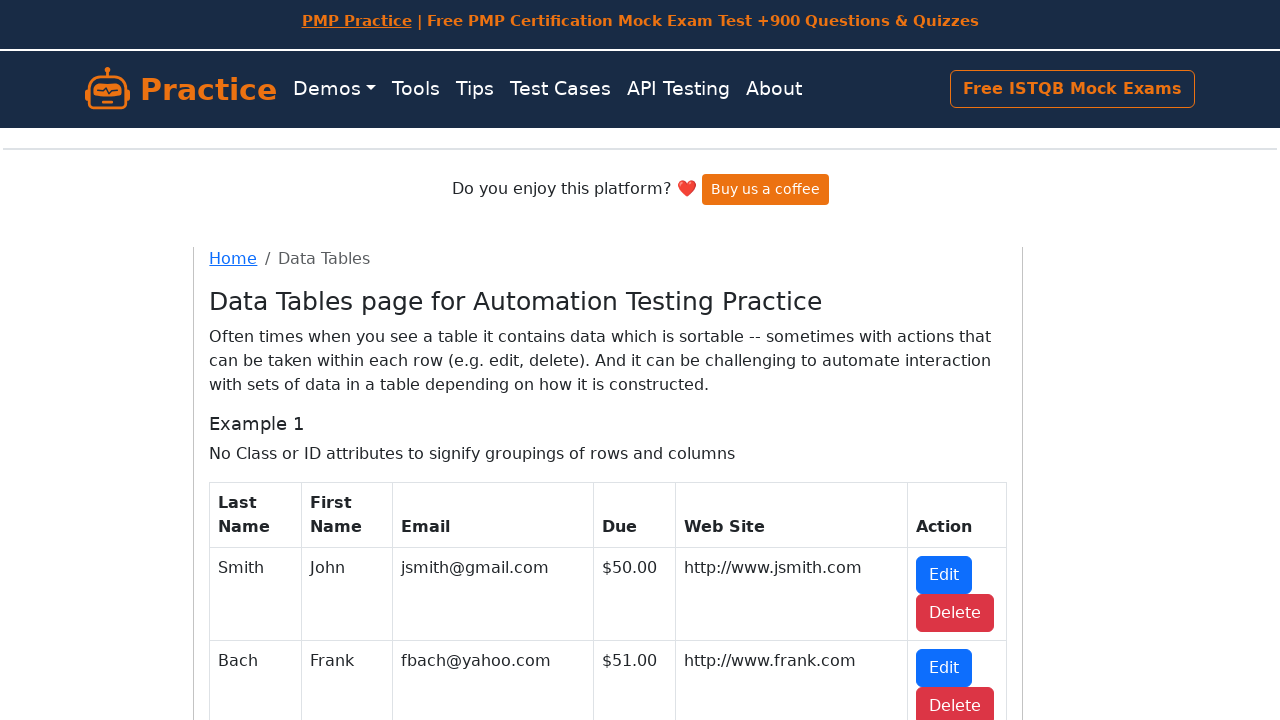

Verified cell at row 2, column 1 is visible and accessible
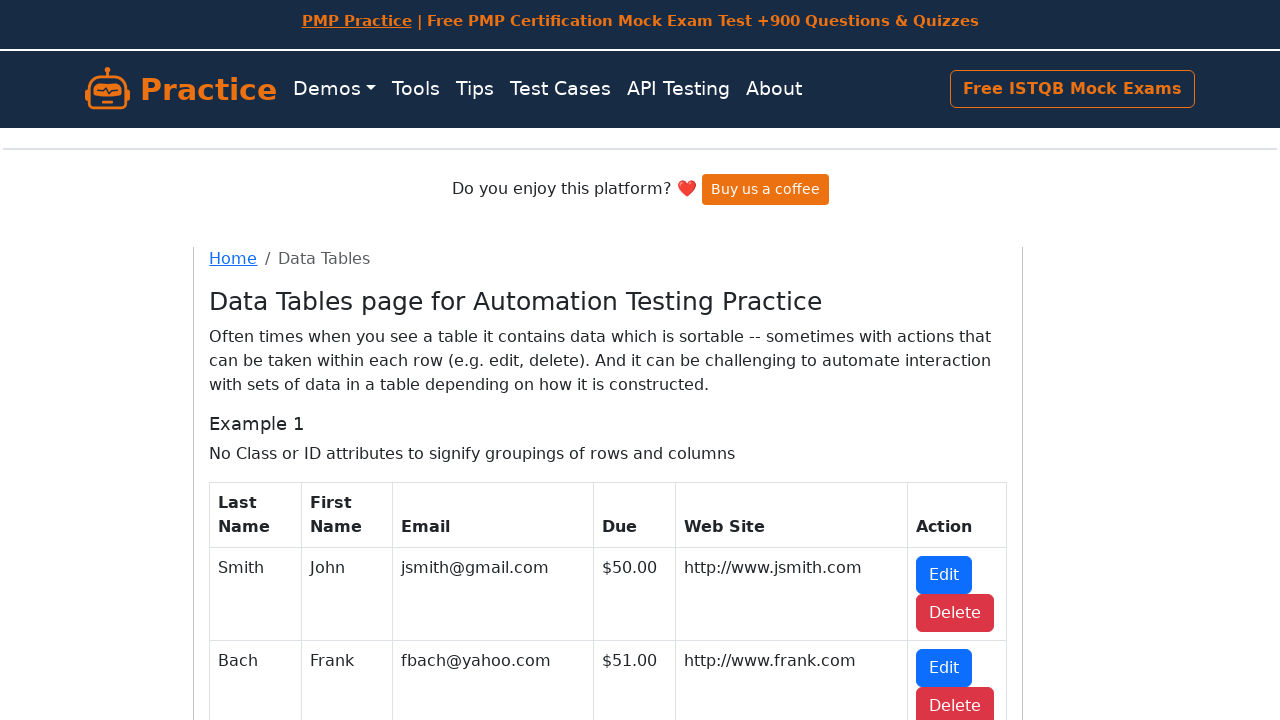

Verified cell at row 2, column 2 is visible and accessible
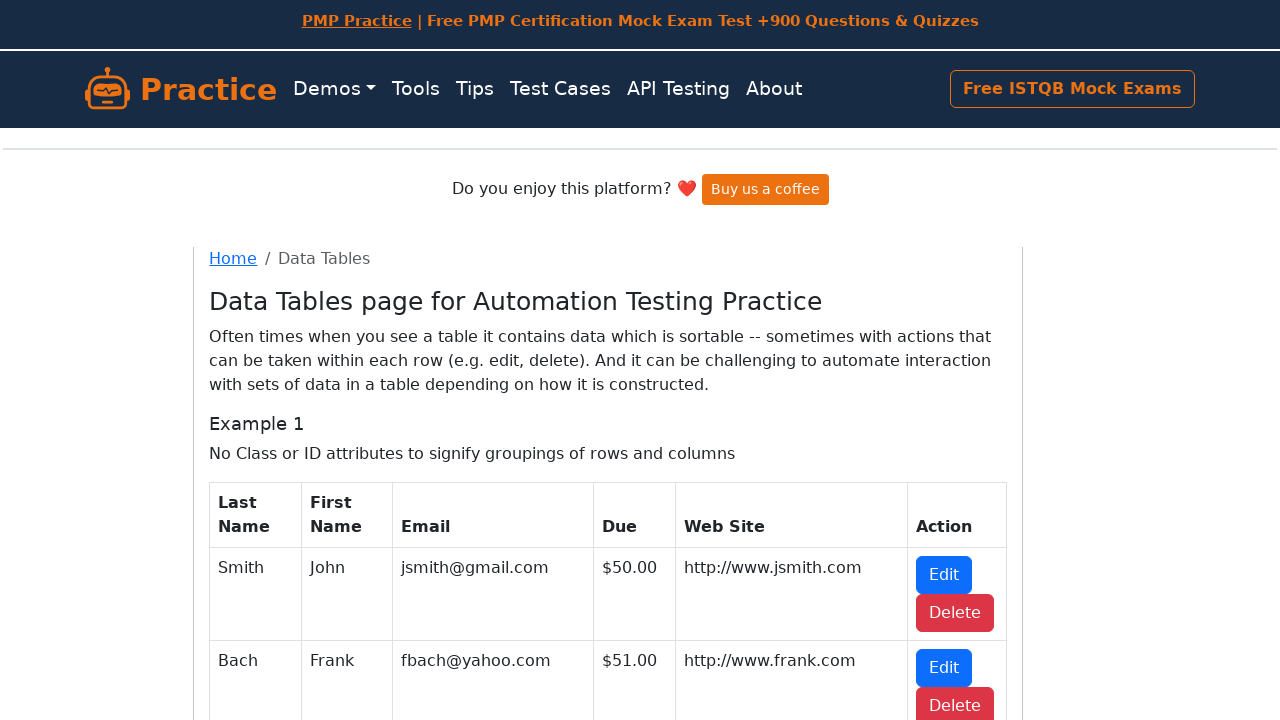

Verified cell at row 2, column 3 is visible and accessible
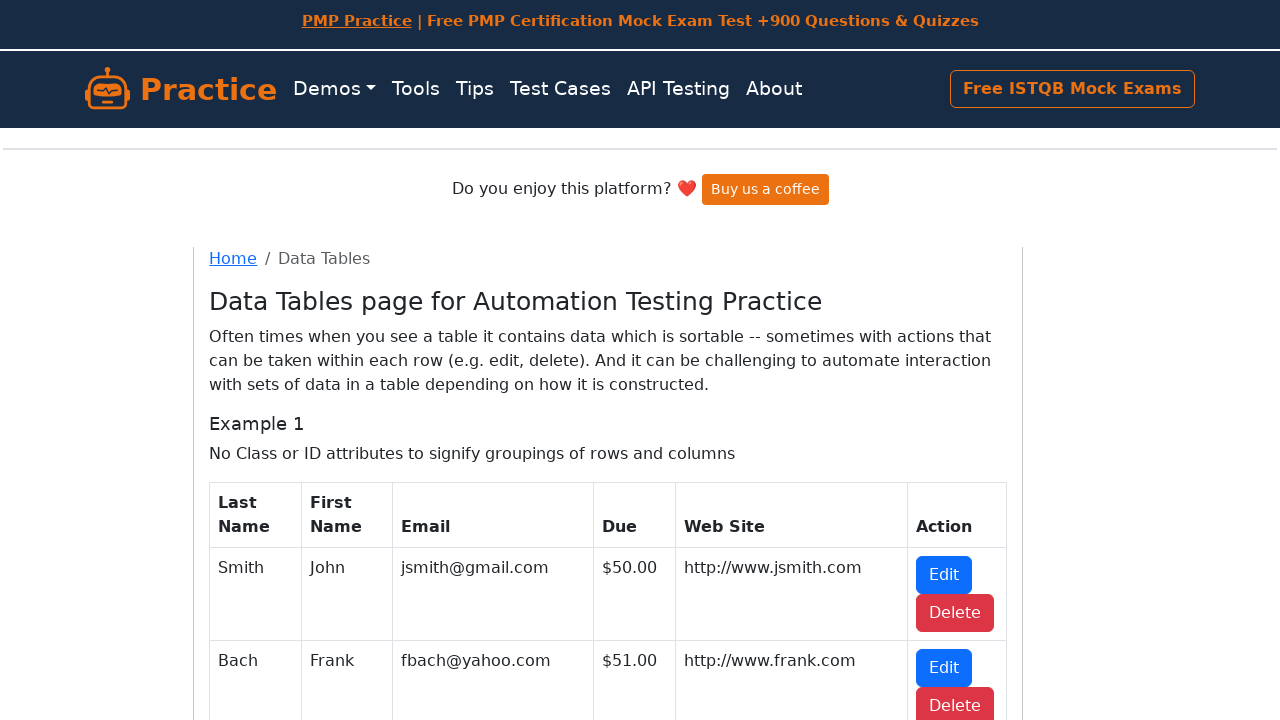

Verified cell at row 2, column 4 is visible and accessible
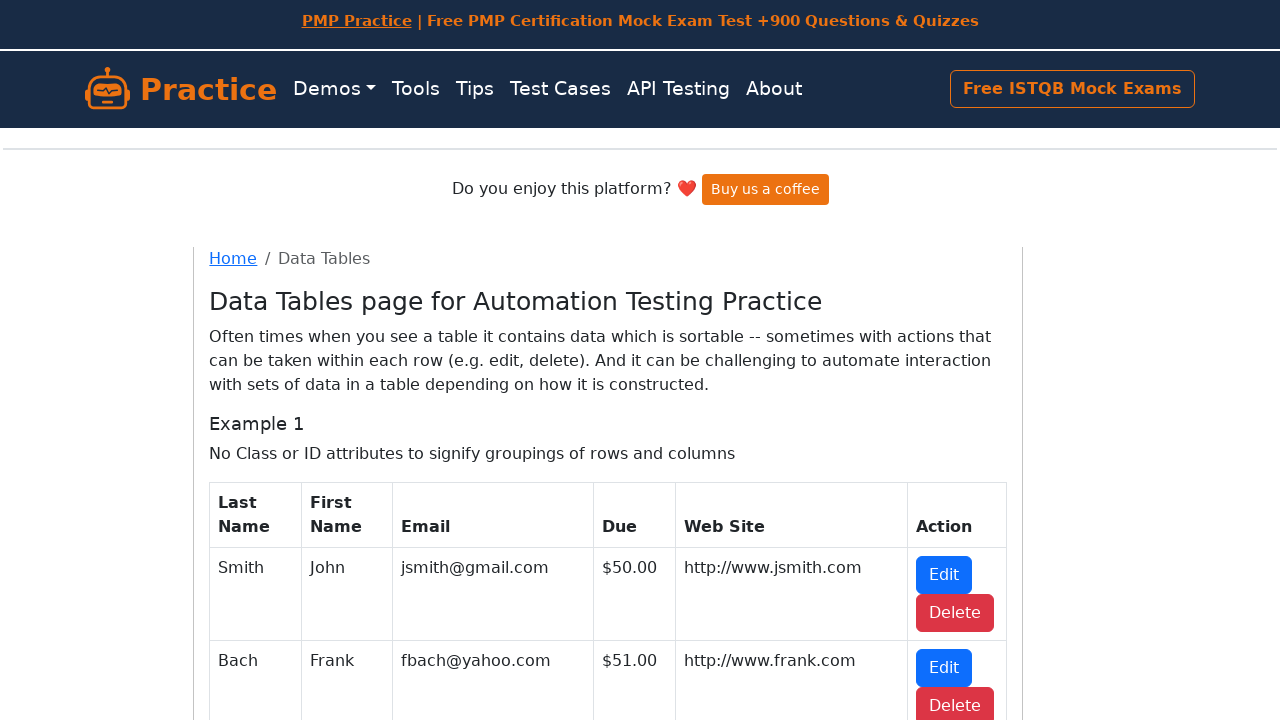

Verified cell at row 2, column 5 is visible and accessible
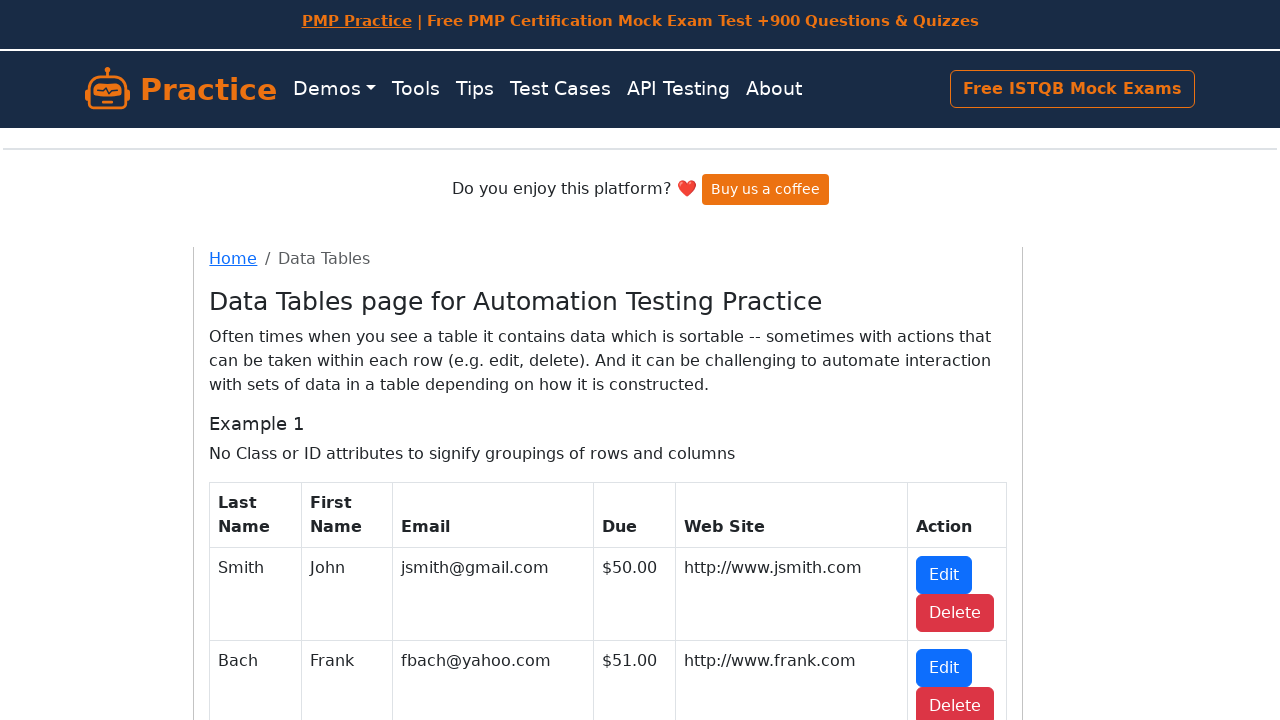

Verified cell at row 2, column 6 is visible and accessible
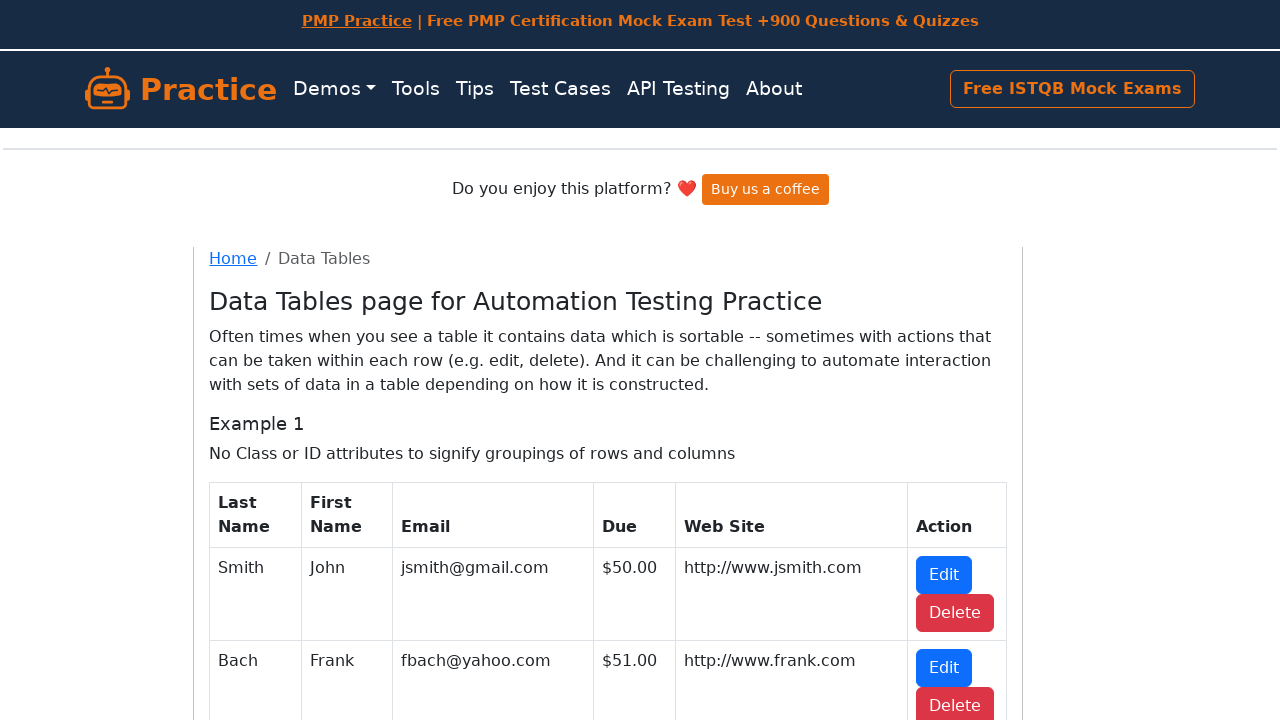

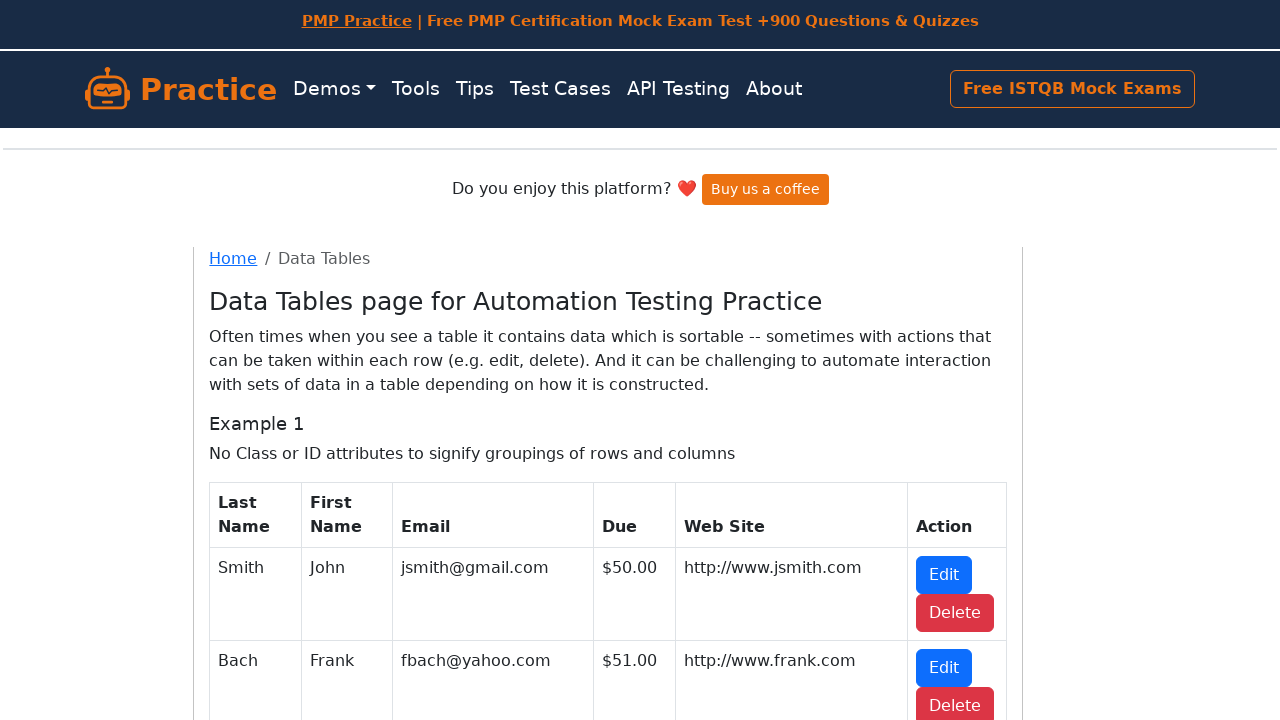